Tests various mouse action functionalities including scrolling, mouse hover, double-click, drag and drop, and slider manipulation on a practice automation site.

Starting URL: https://testautomationpractice.blogspot.com/

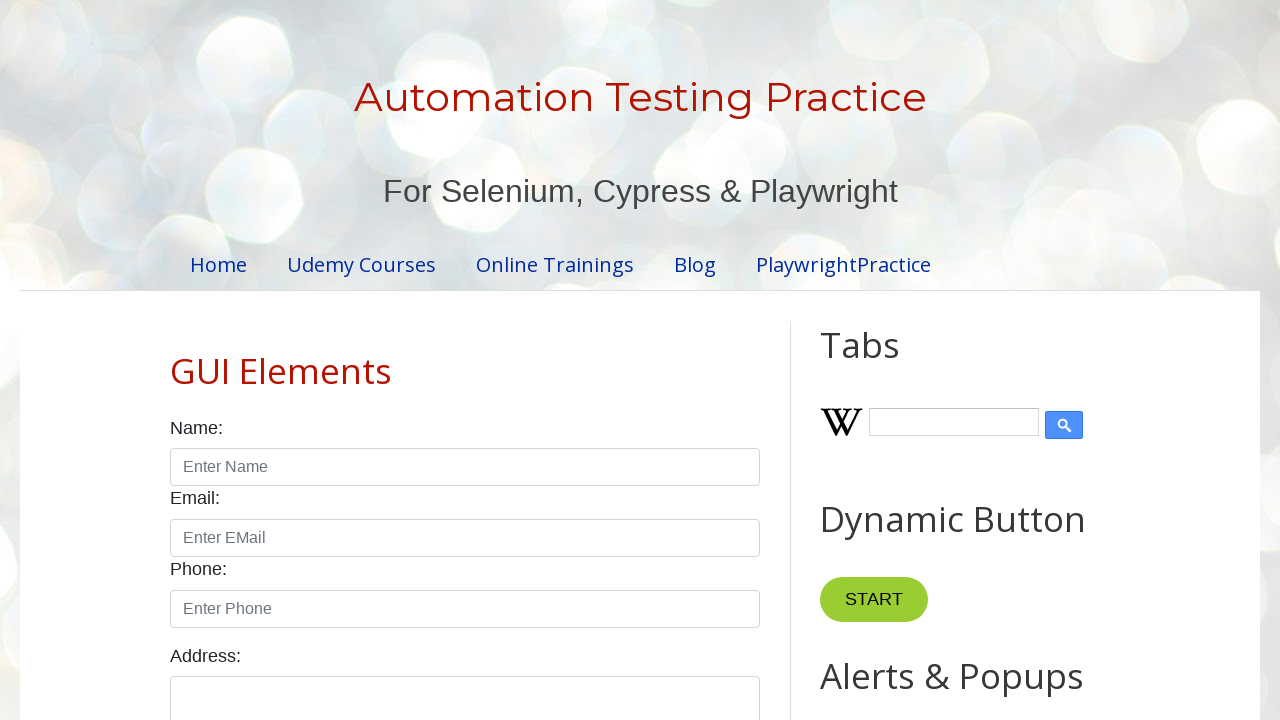

Scrolled down 1050 pixels to reveal interactive elements
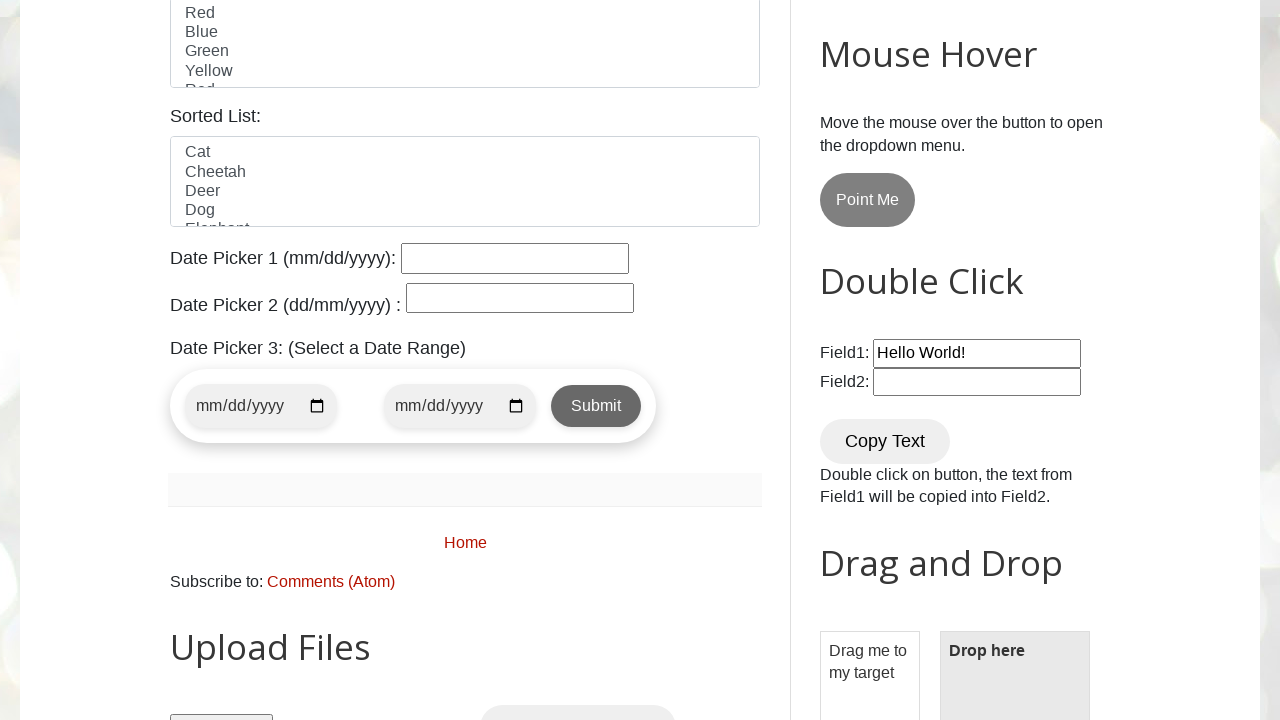

Hovered over the 'Point Me' button at (868, 200) on xpath=//*[@id="HTML3"]/div[1]/div/button
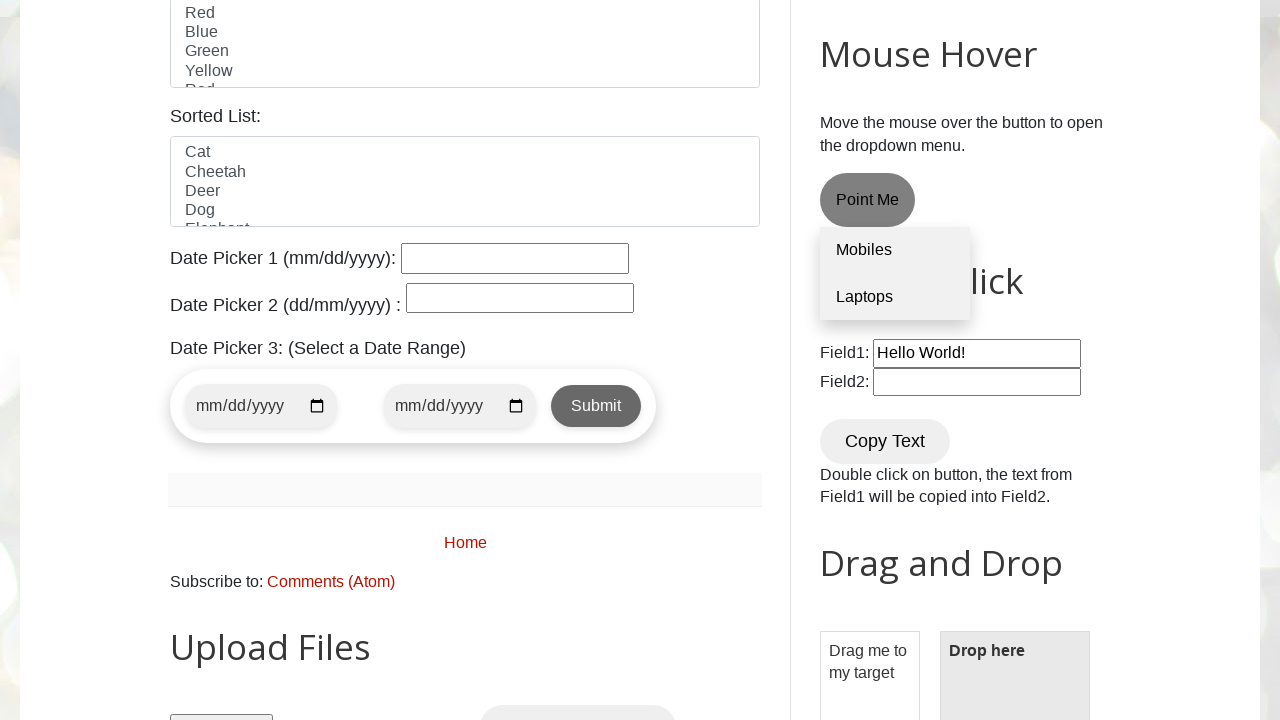

Double-clicked the double-click button at (885, 441) on xpath=//*[@id="HTML10"]/div[1]/button
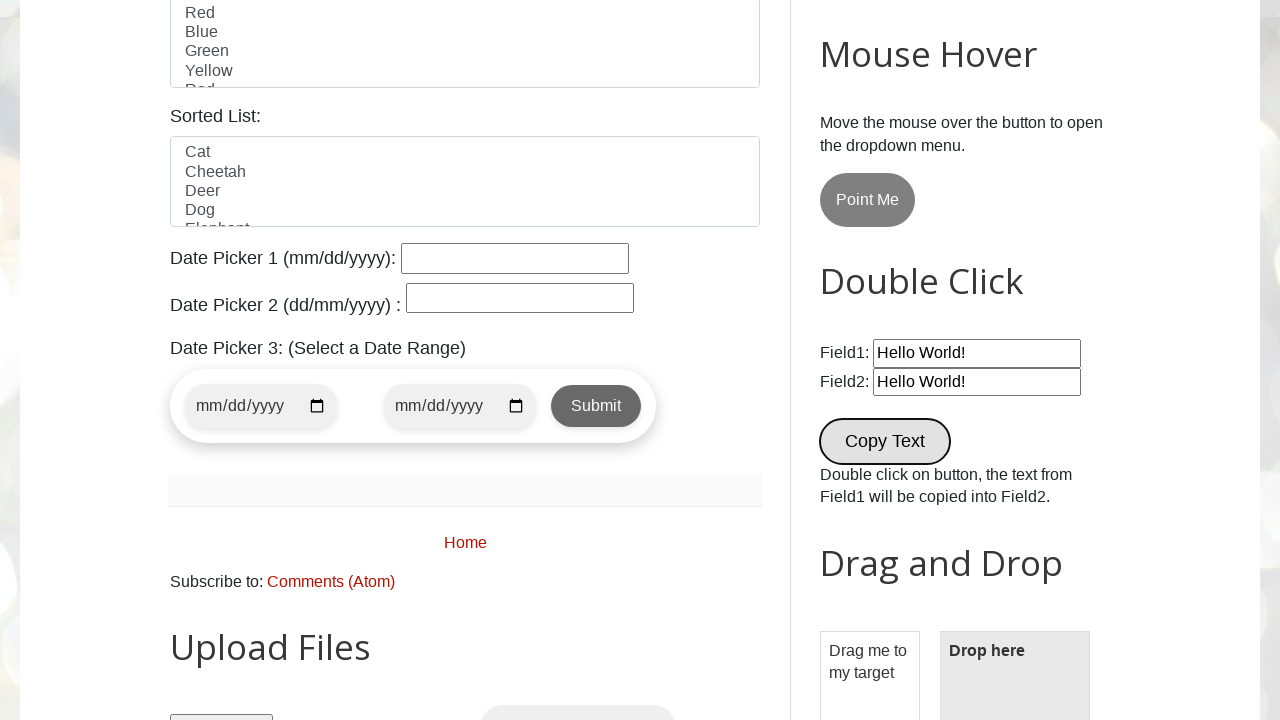

Scrolled down 550 pixels to drag and drop section
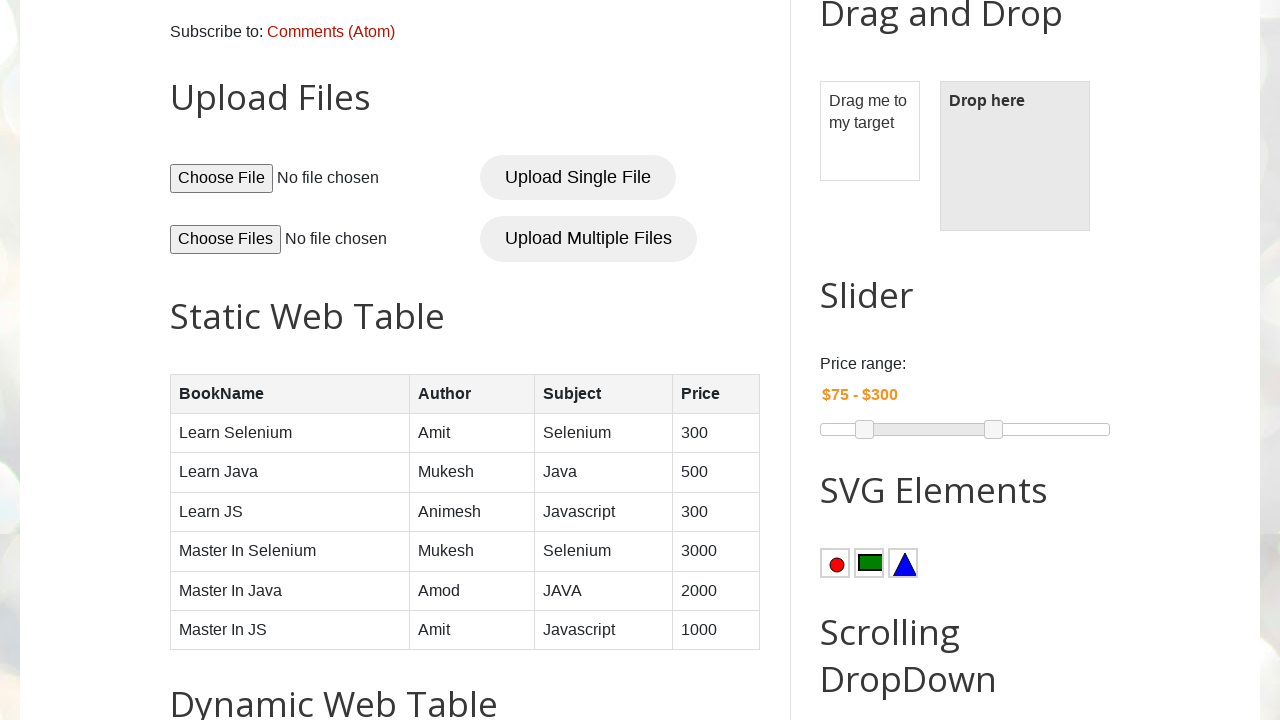

Dragged and dropped draggable element to droppable target at (1015, 156)
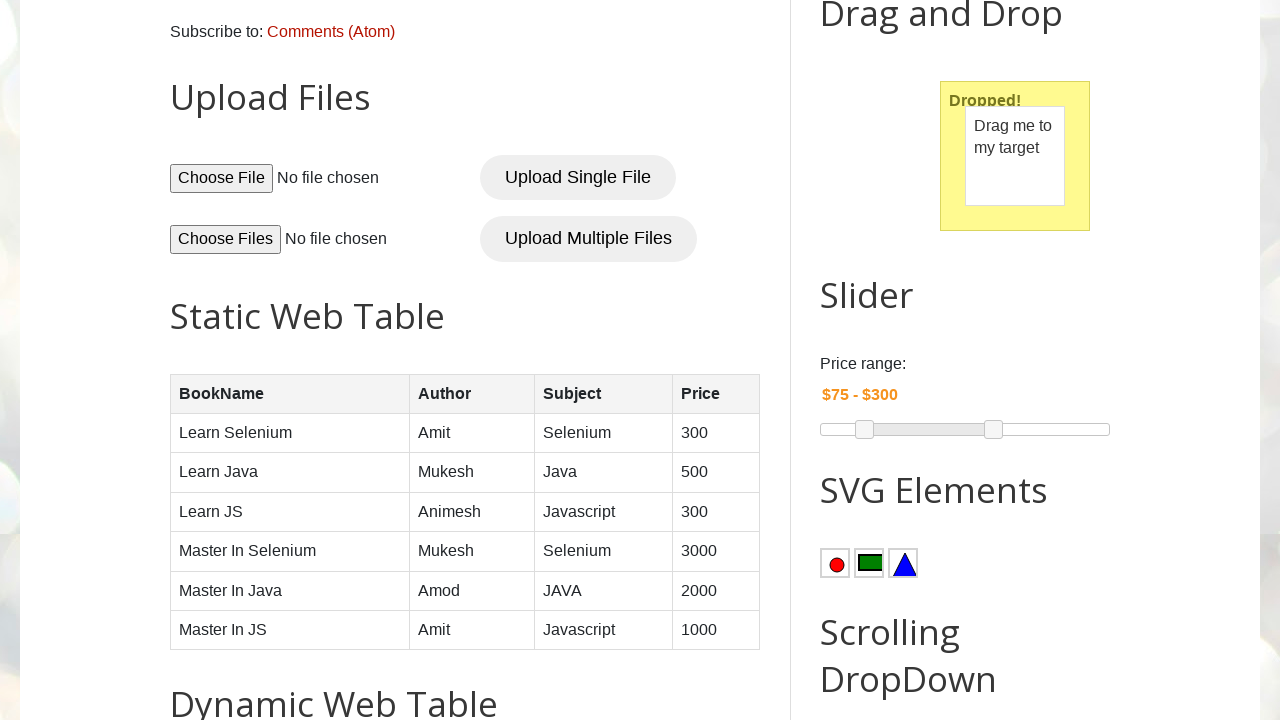

Adjusted right slider by dragging 60 pixels to the right at (1054, 429)
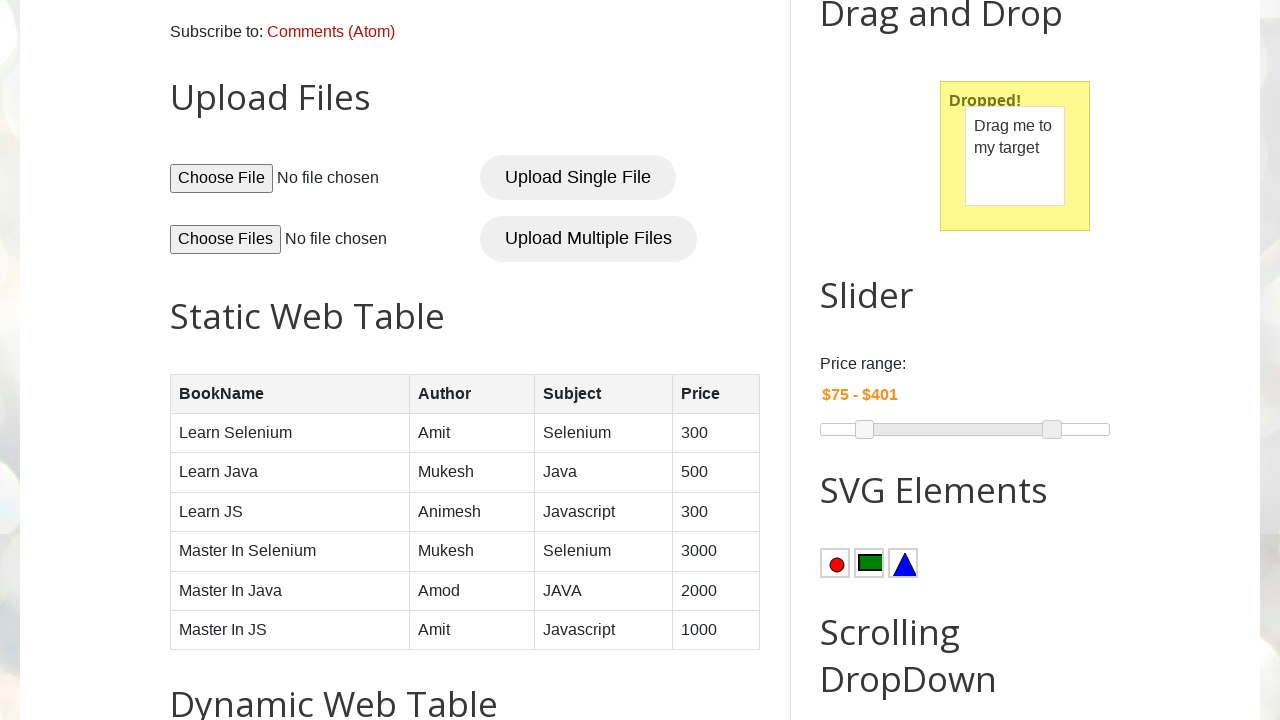

Adjusted left slider by dragging 15 pixels to the left at (849, 429)
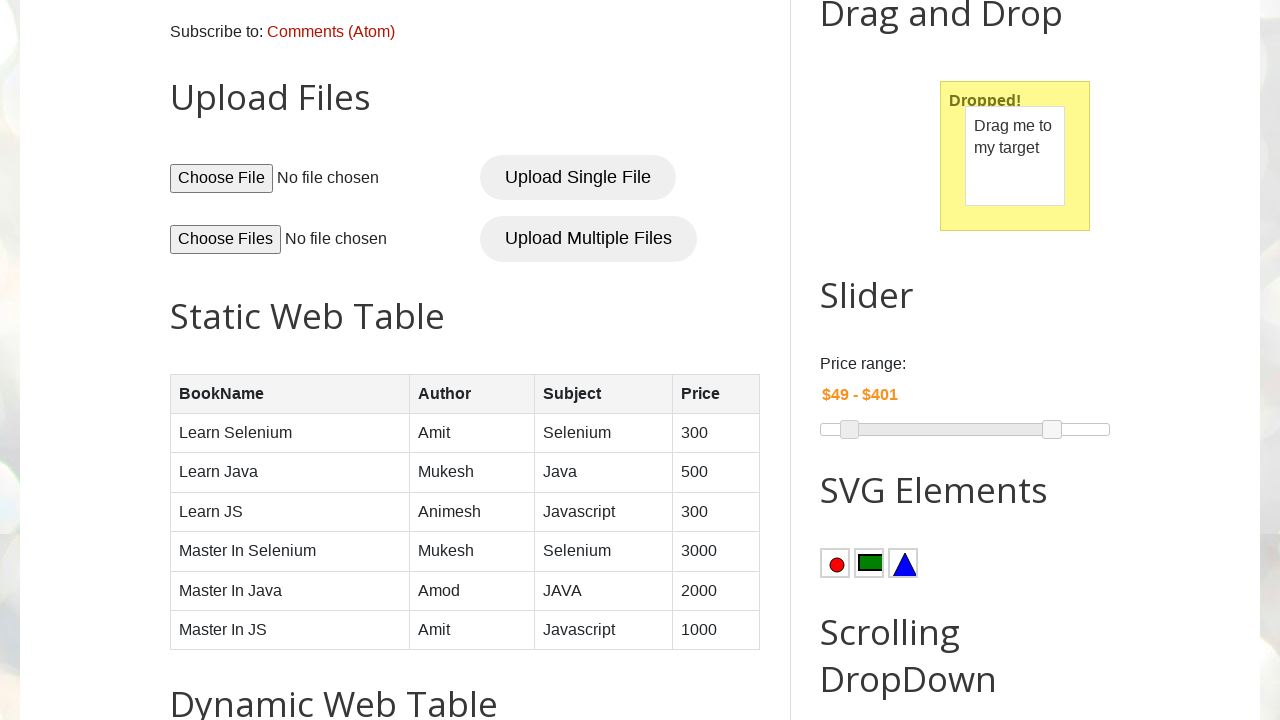

Scrolled down 550 pixels
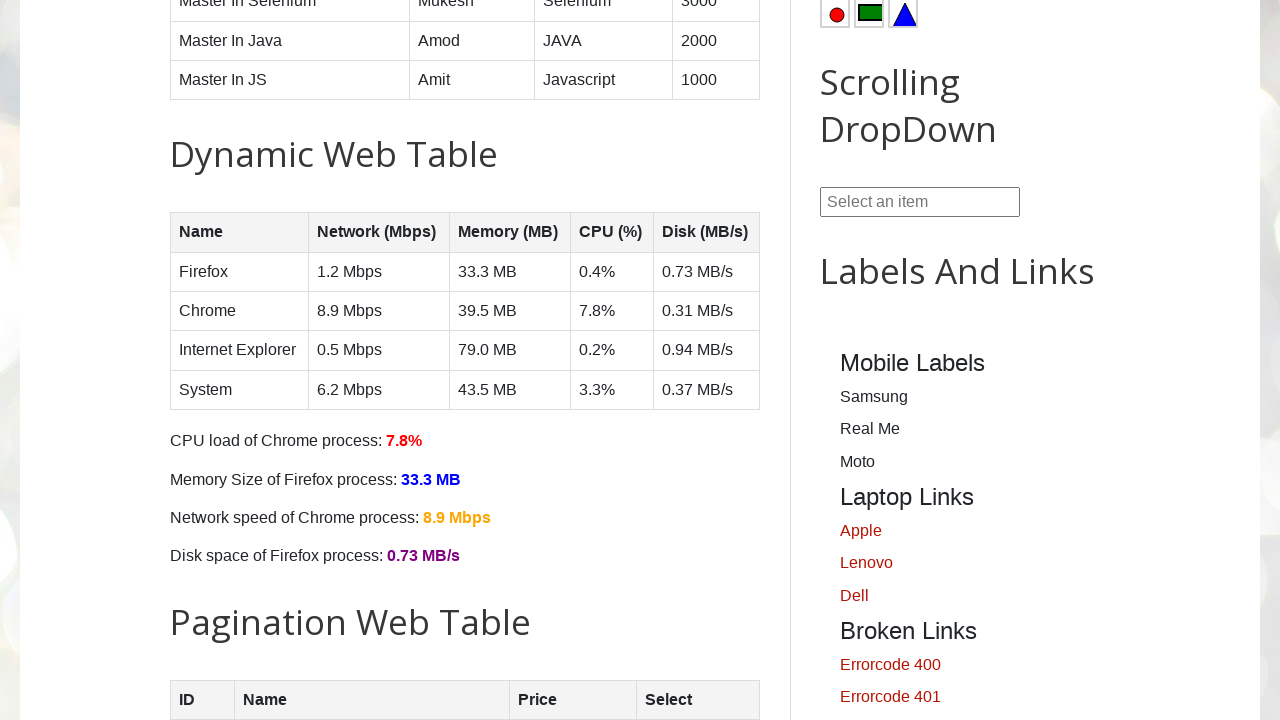

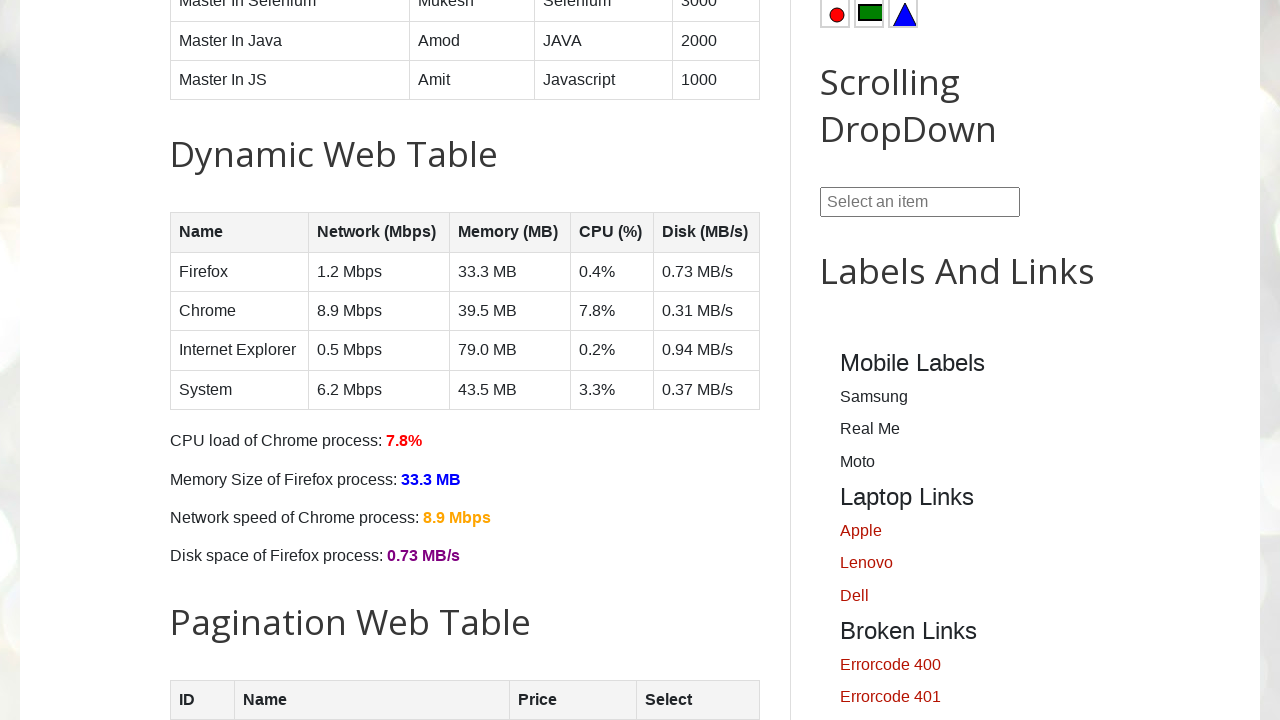